Opens the VWO application homepage and verifies that the login page loads correctly by checking the page title is "Login - VWO"

Starting URL: https://app.vwo.com

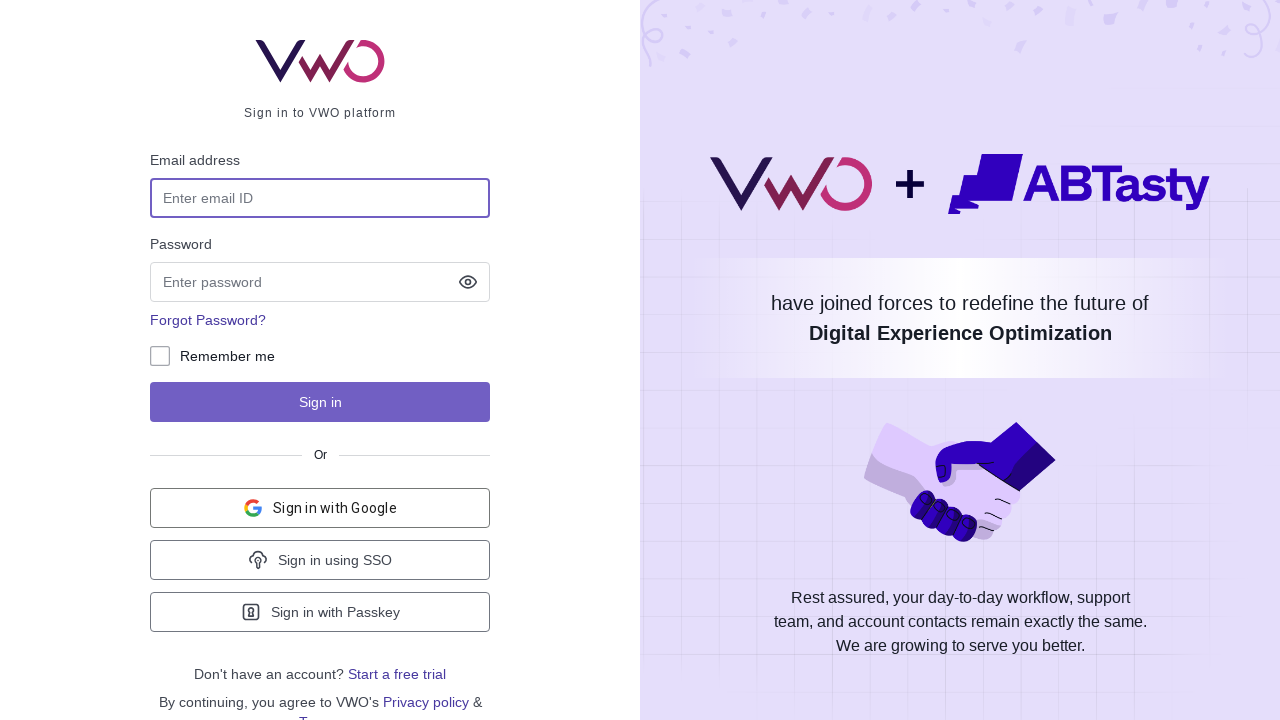

Set viewport size to 1920x1080
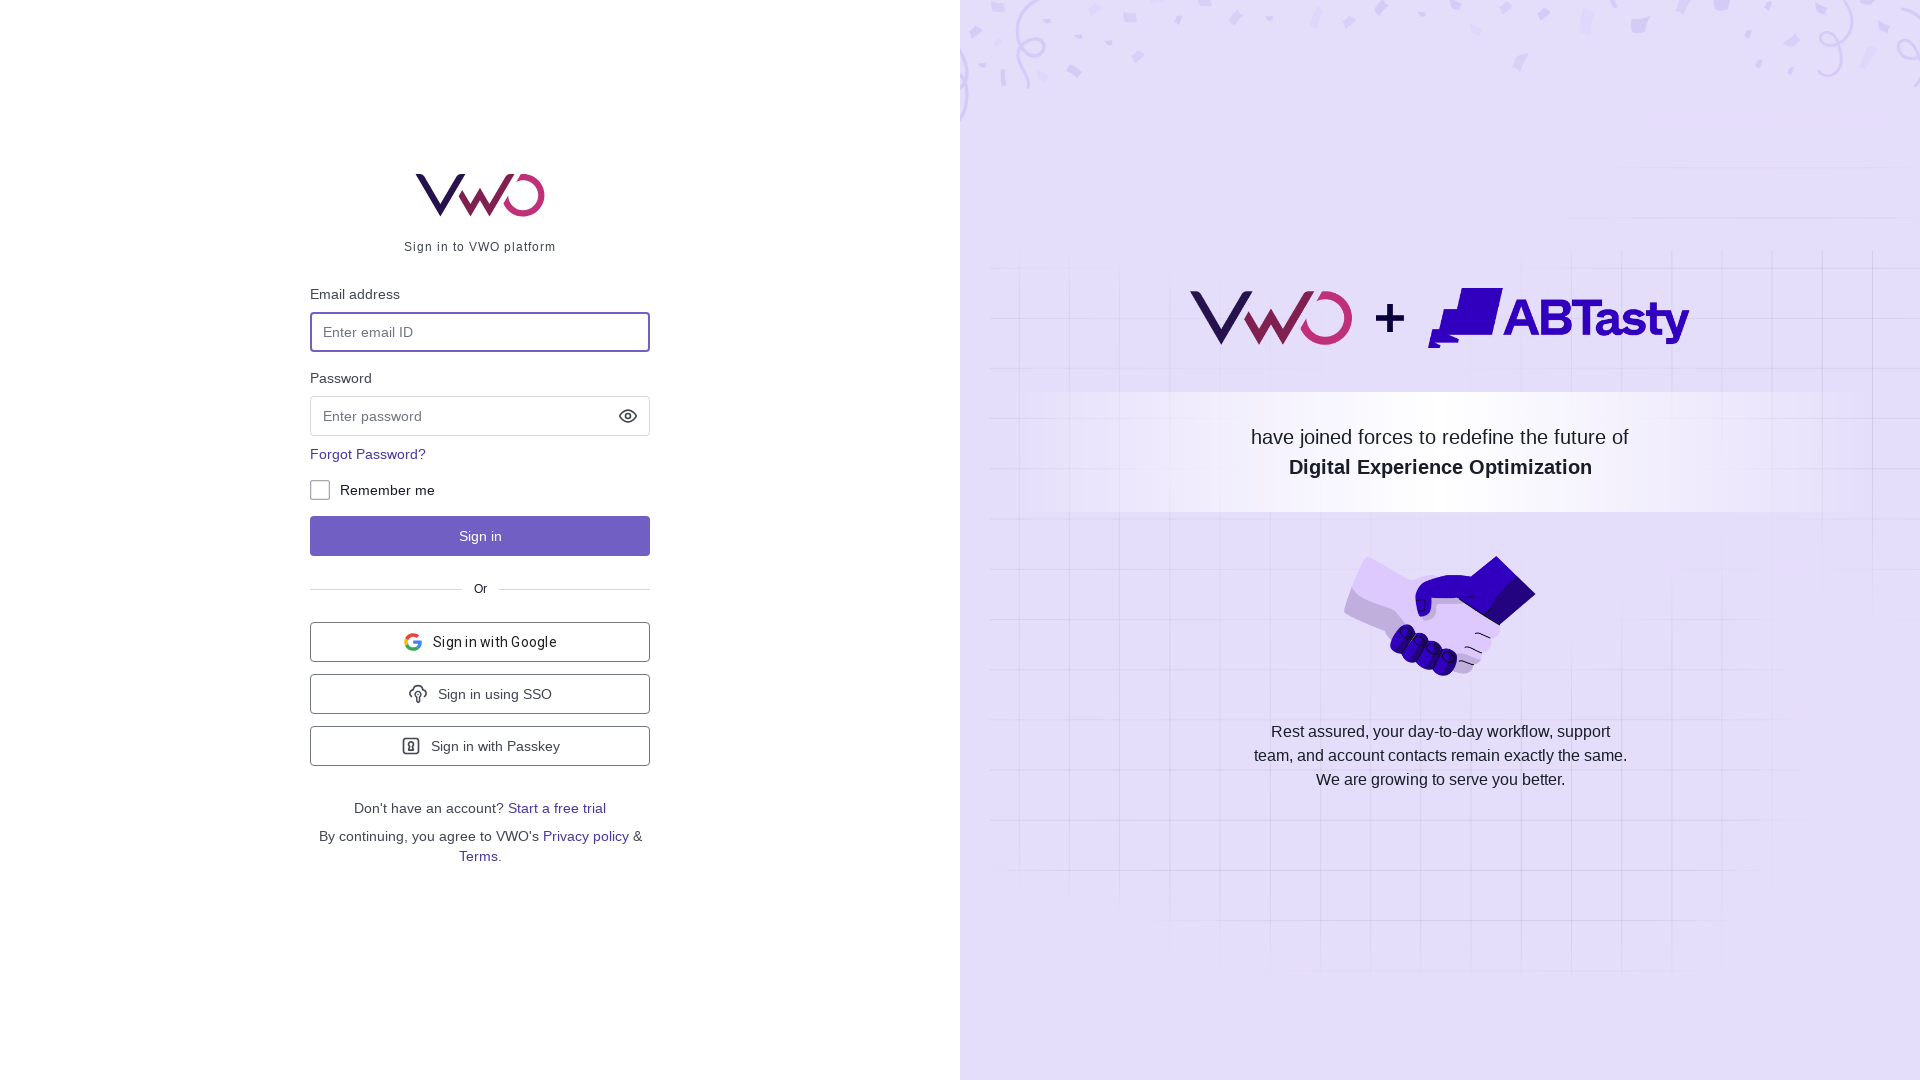

Retrieved and printed page title
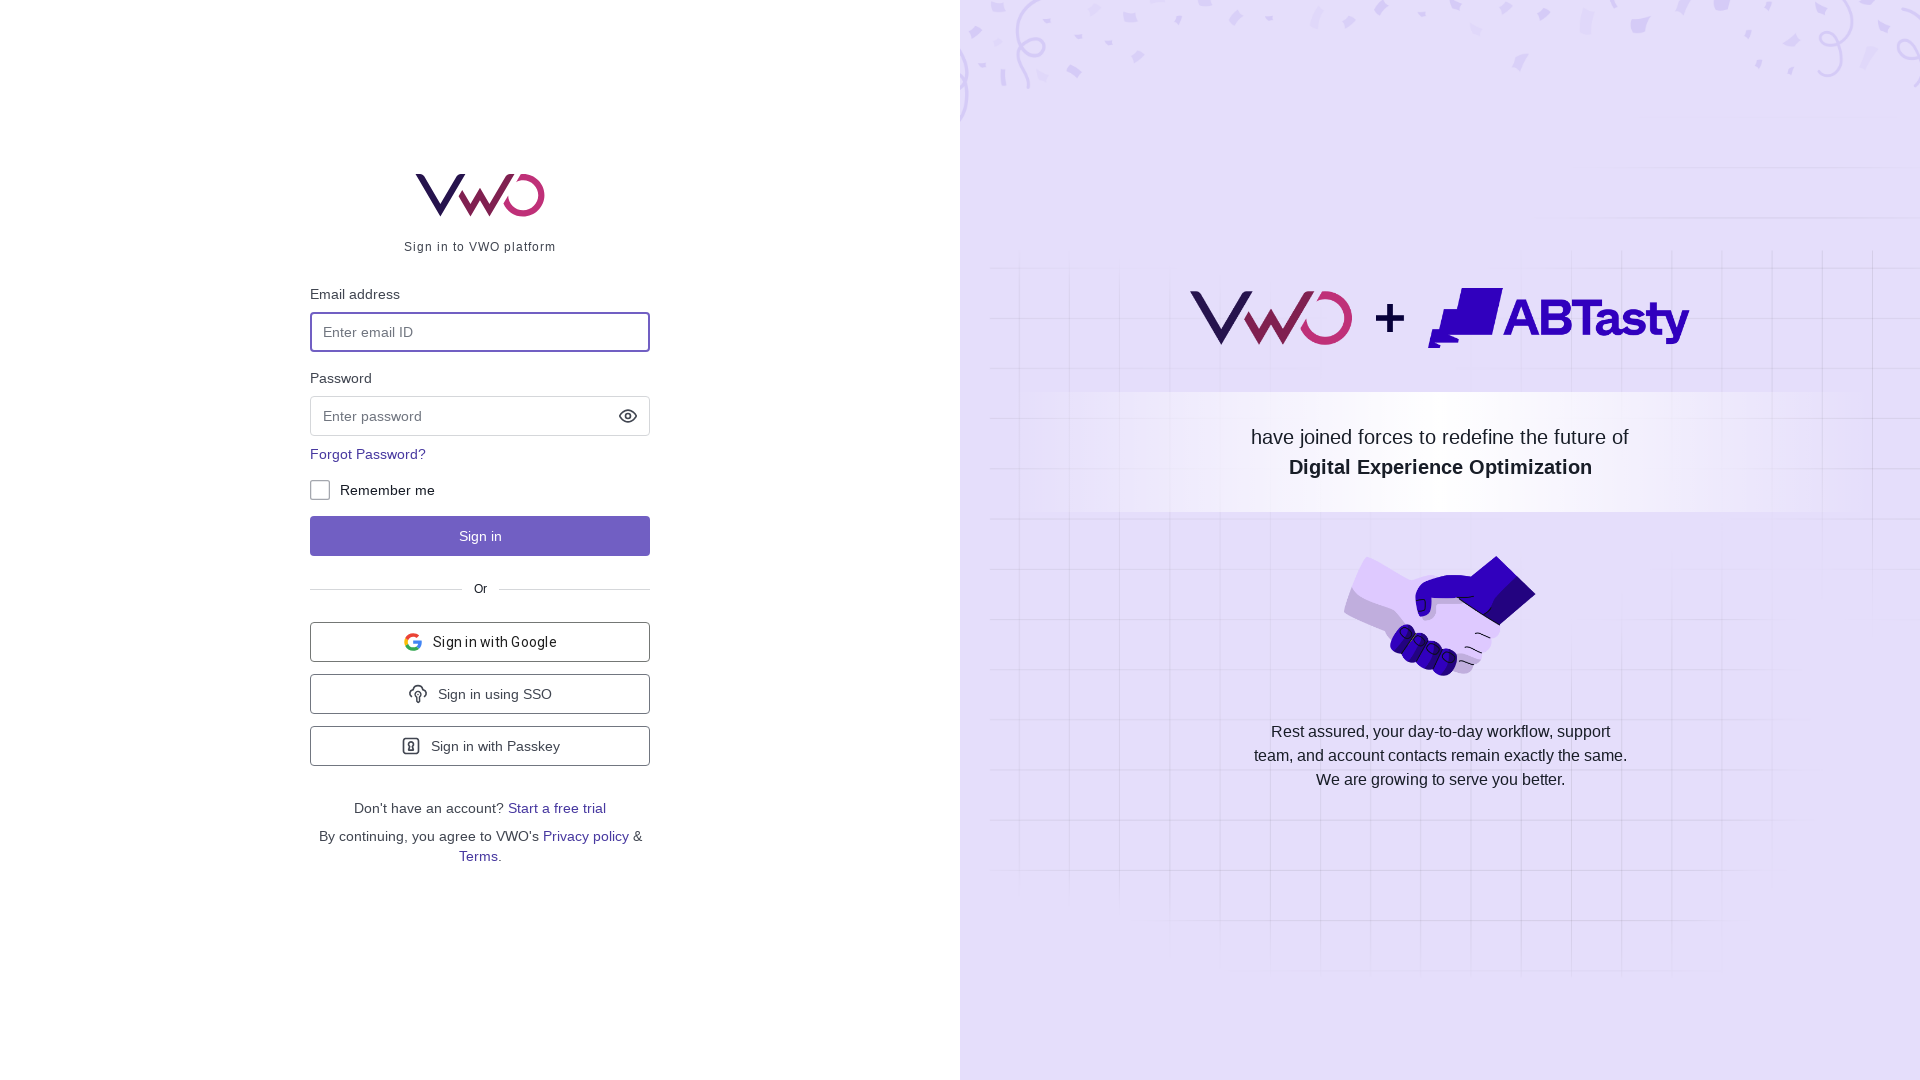

Verified page title is 'Login - VWO'
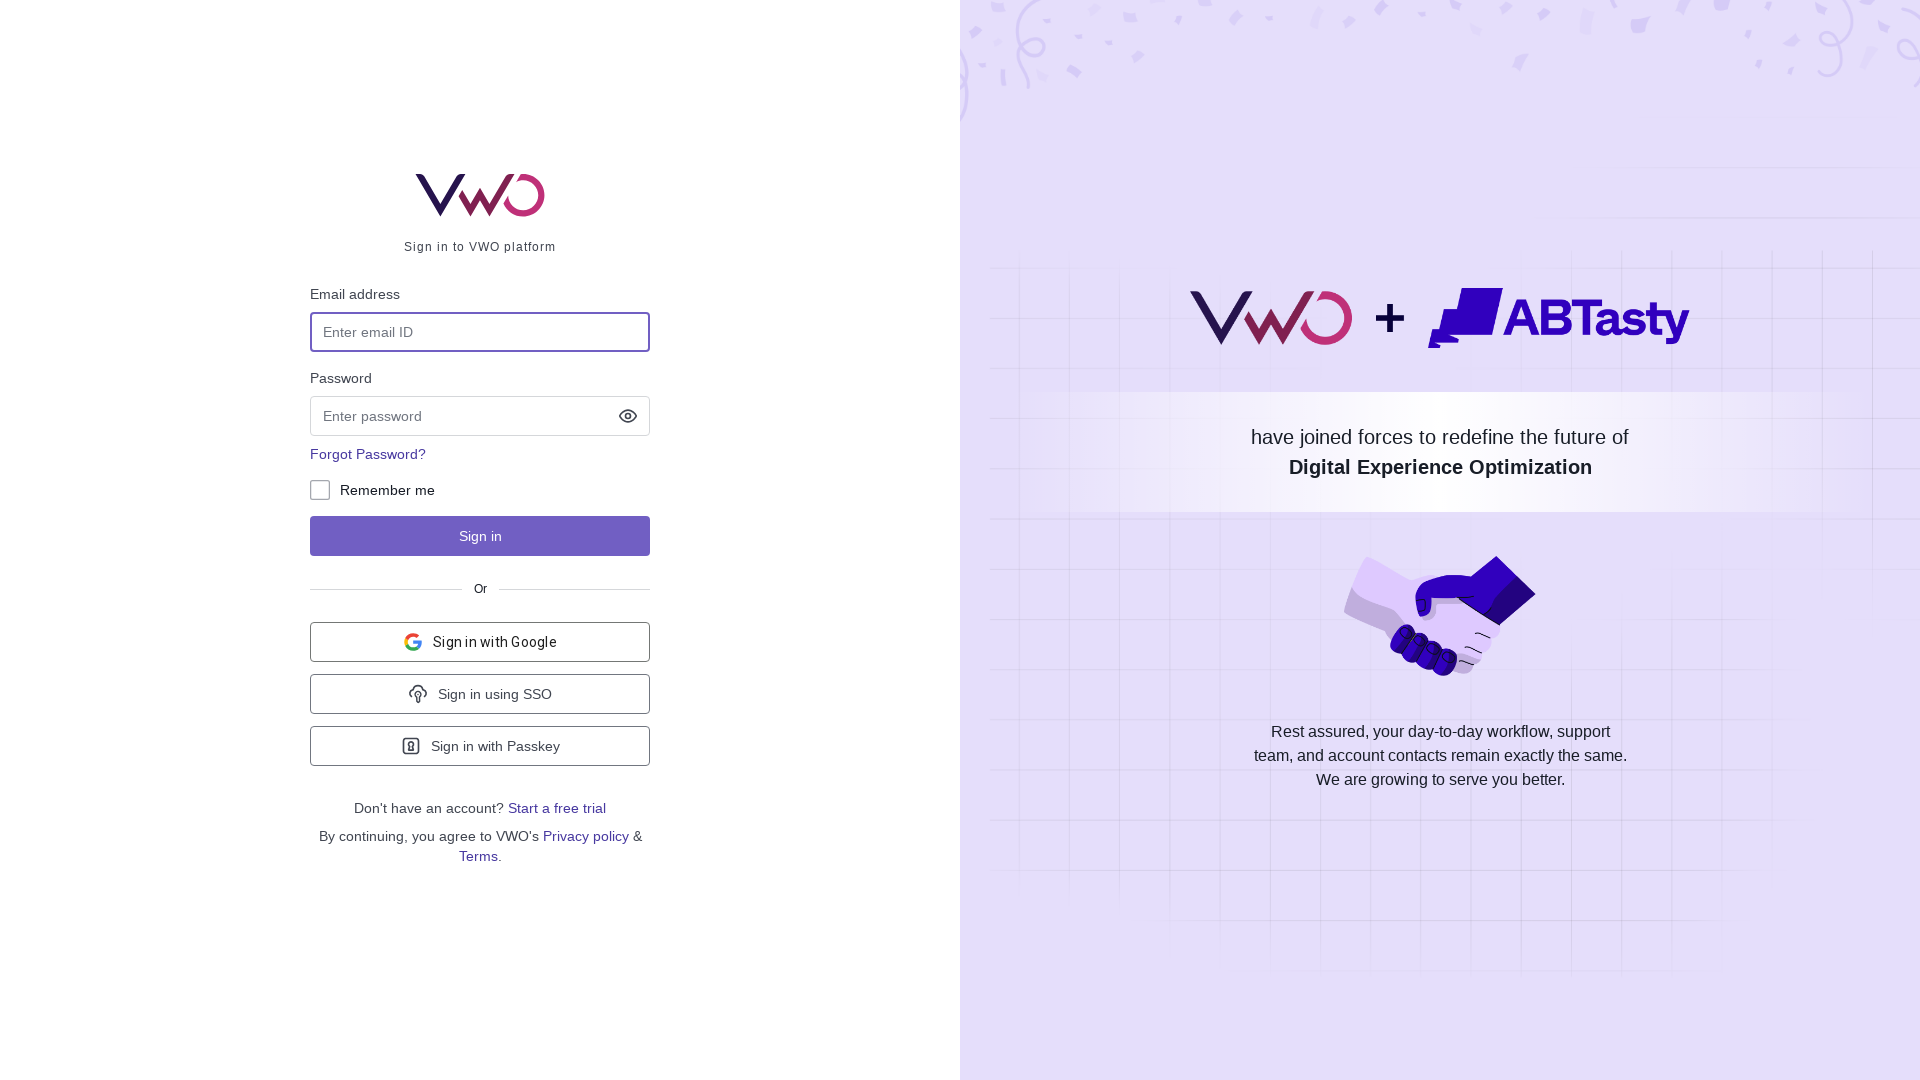

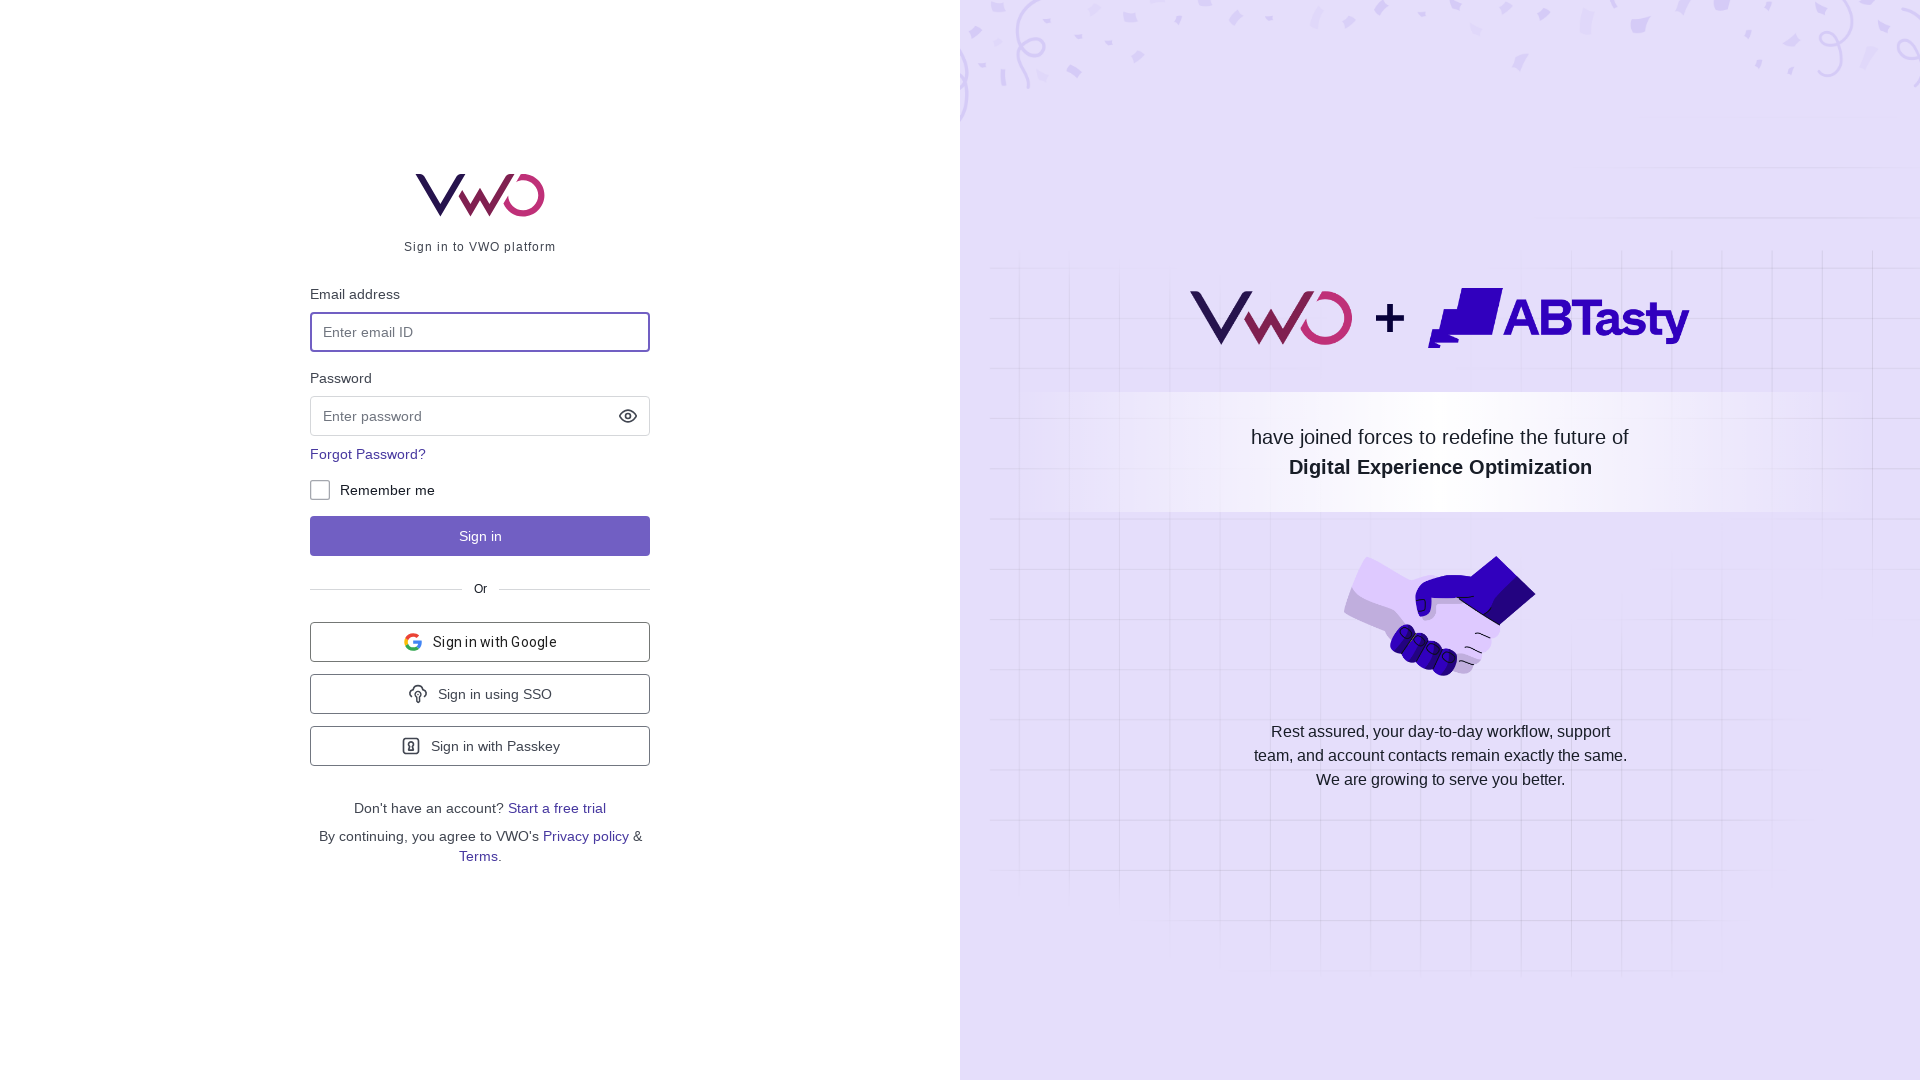